Tests keyboard and mouse input functionality by filling a name field and clicking a button on the Formy project test page

Starting URL: https://formy-project.herokuapp.com/keypress

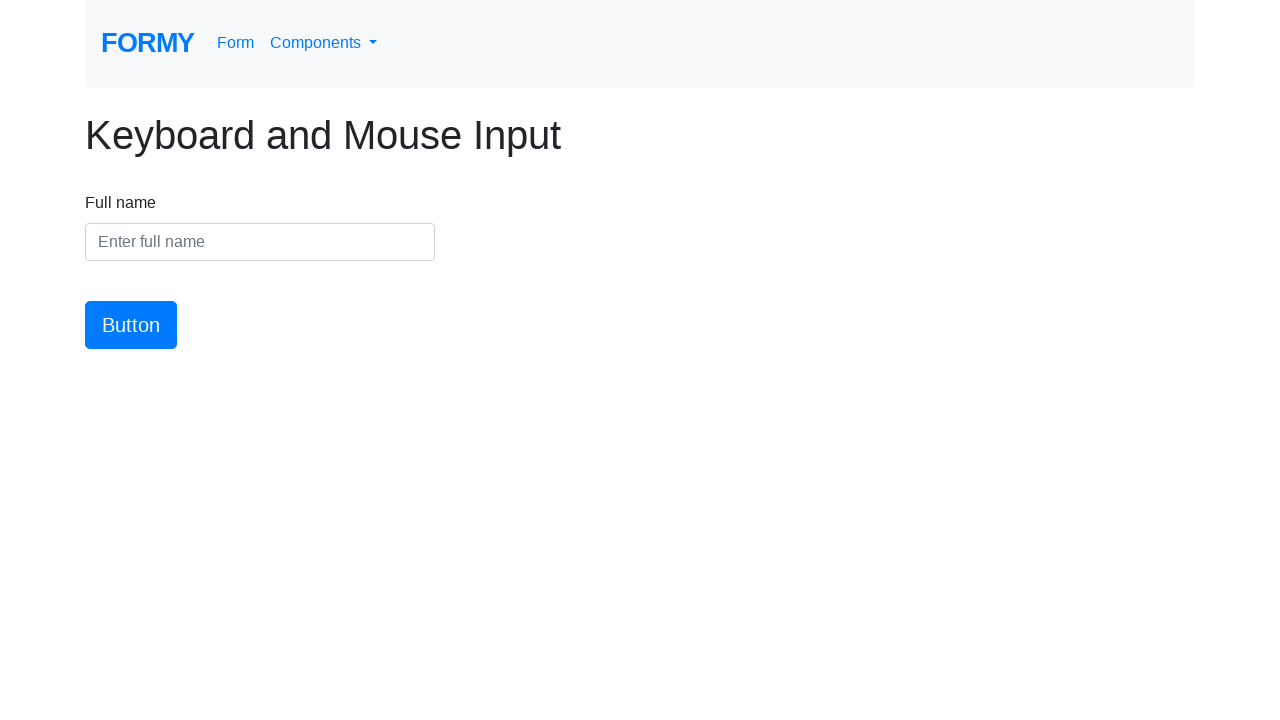

Clicked on the name input field at (260, 242) on #name
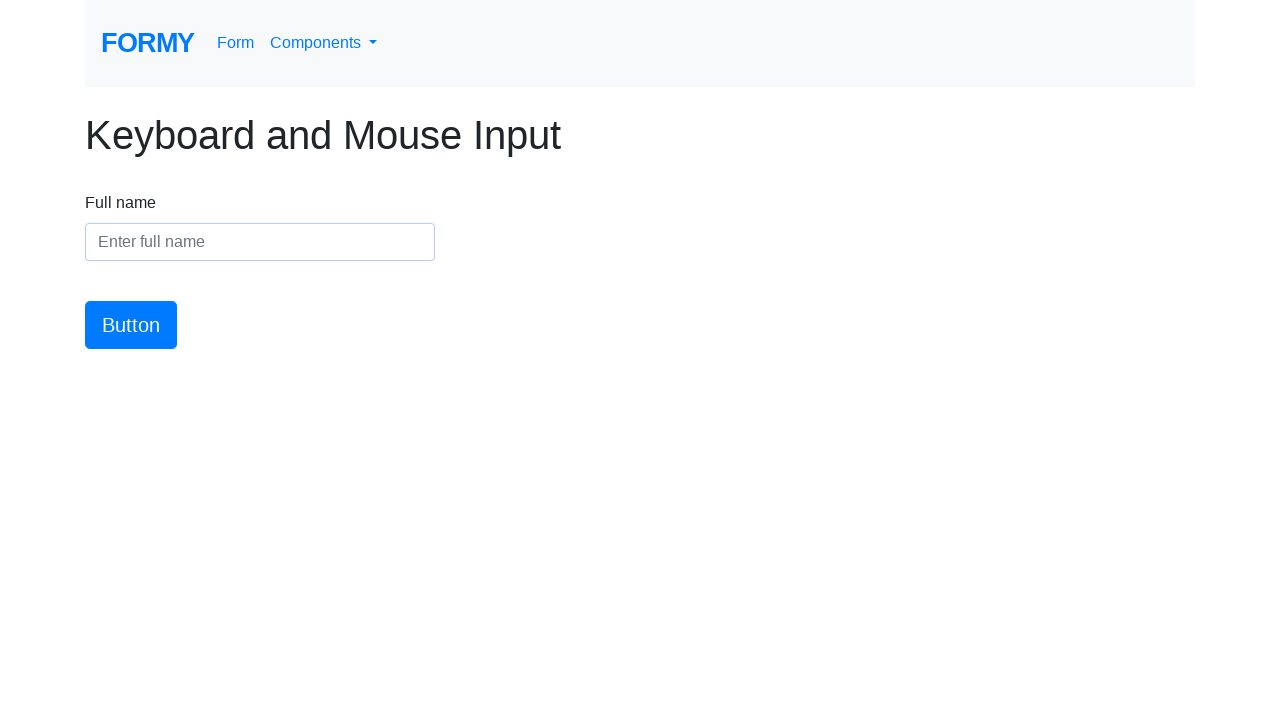

Filled name field with 'Test User Name' on #name
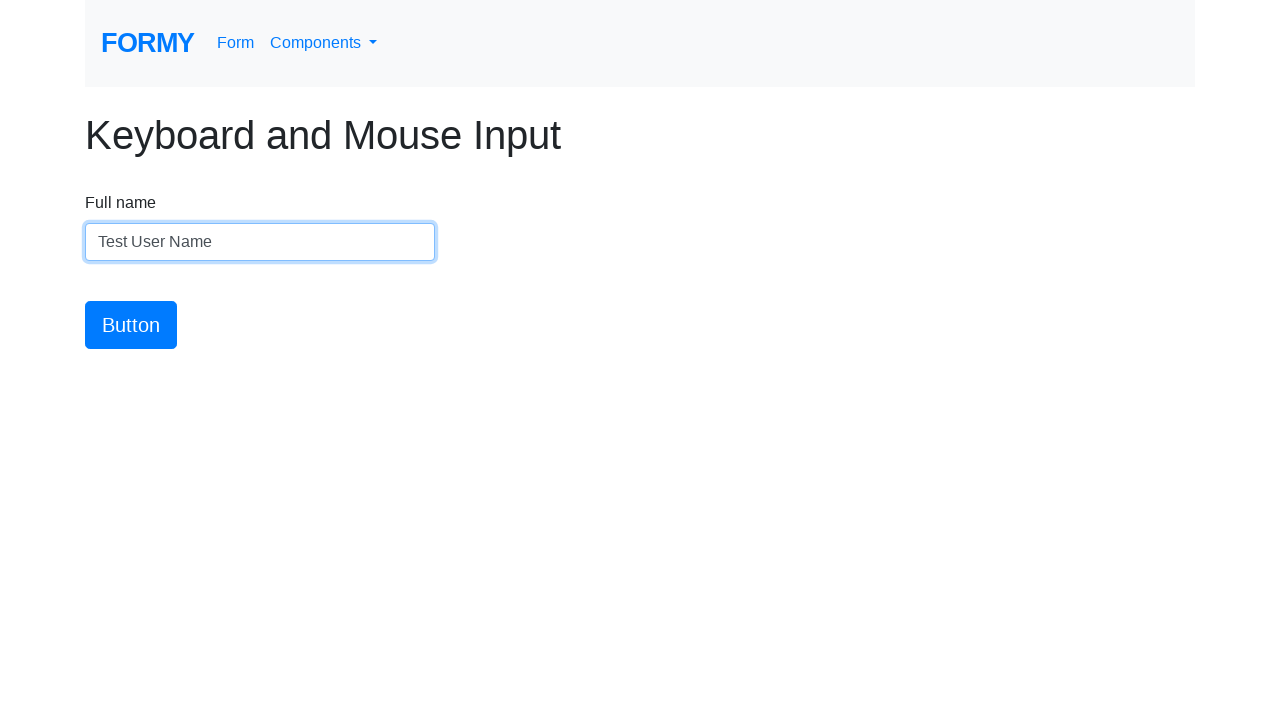

Clicked the submit button at (131, 325) on #button
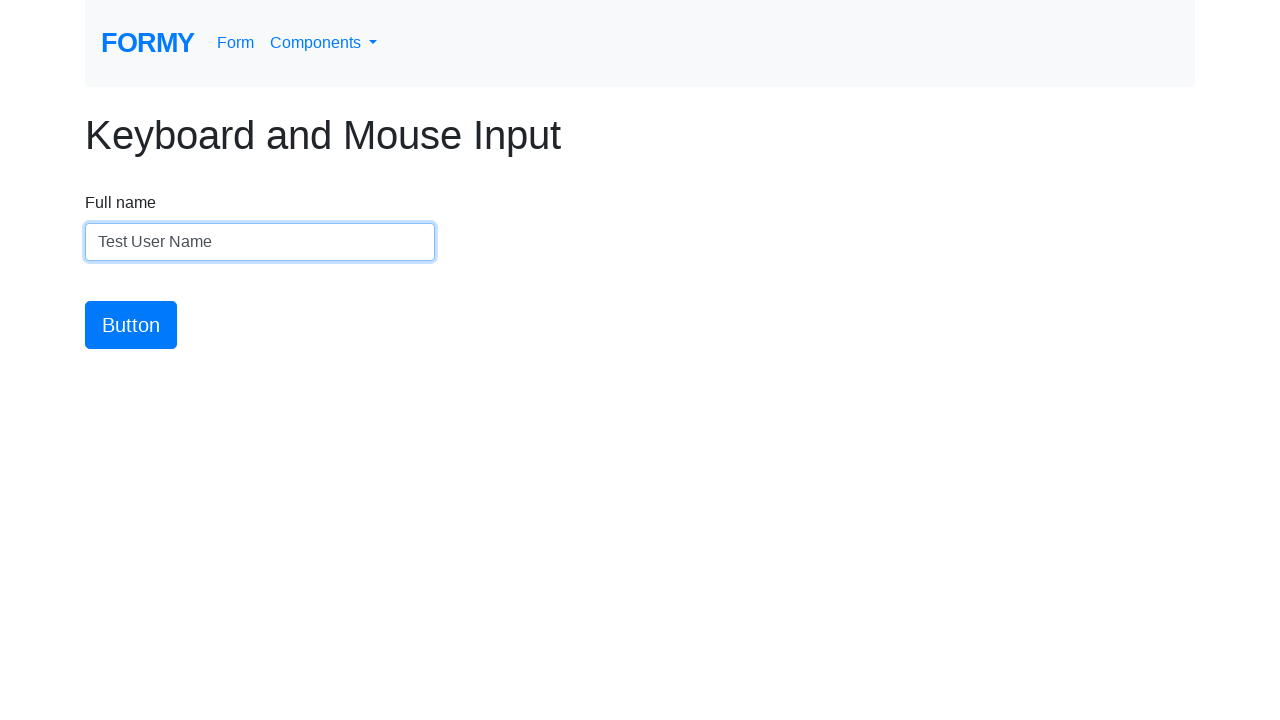

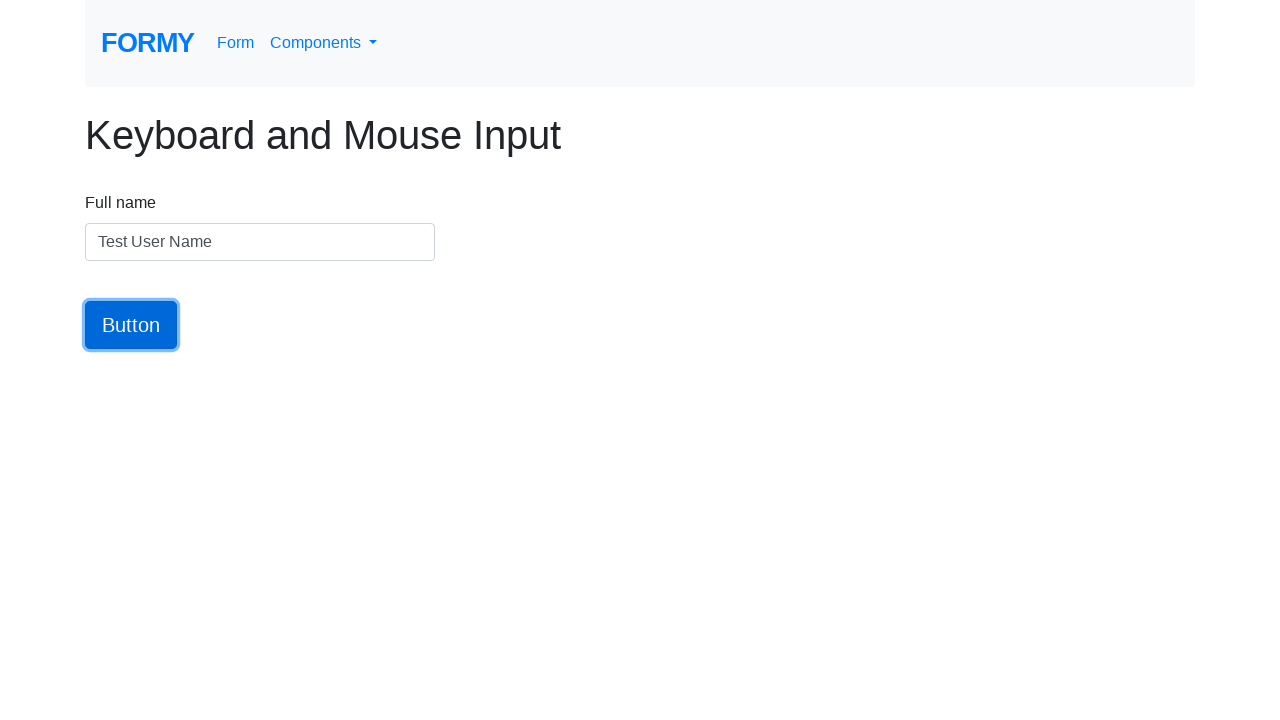